Tests different click actions including single click, double click, and right click on various input elements

Starting URL: http://sahitest.com/demo/clicks.htm

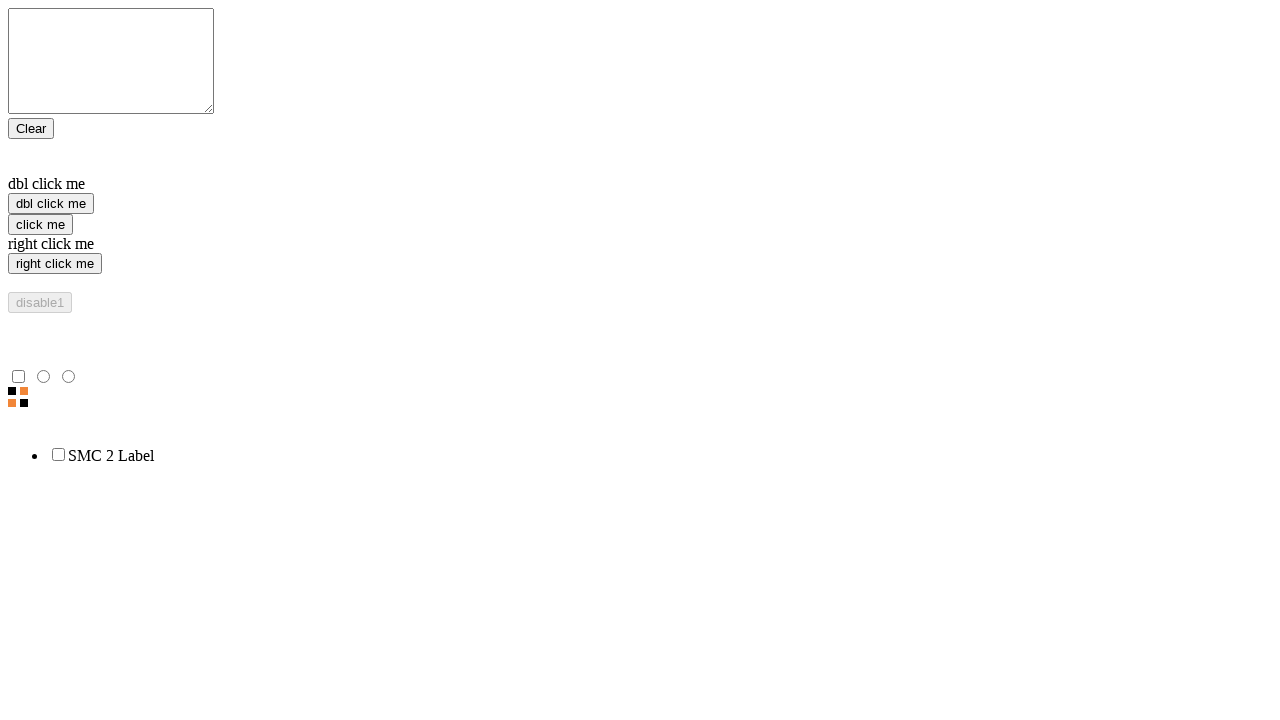

Performed single click on 'click me' button at (40, 224) on input[value='click me']
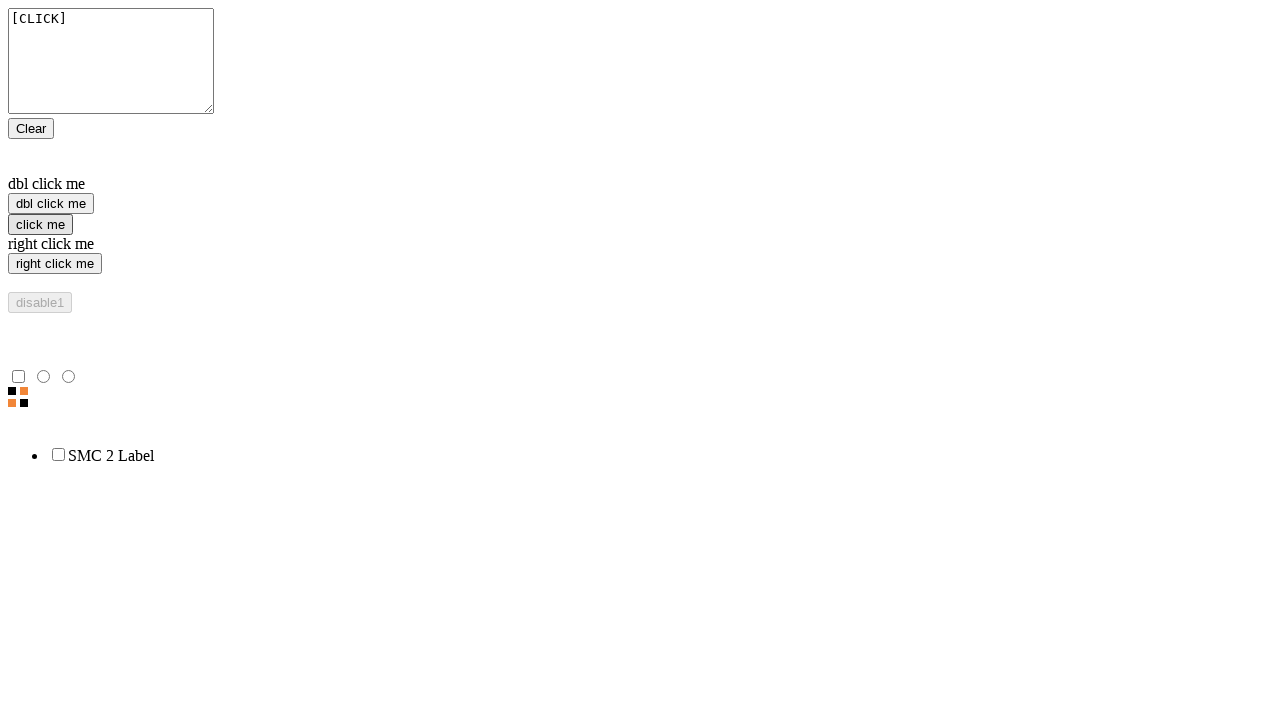

Performed double click on 'dbl click me' button at (51, 204) on input[value='dbl click me']
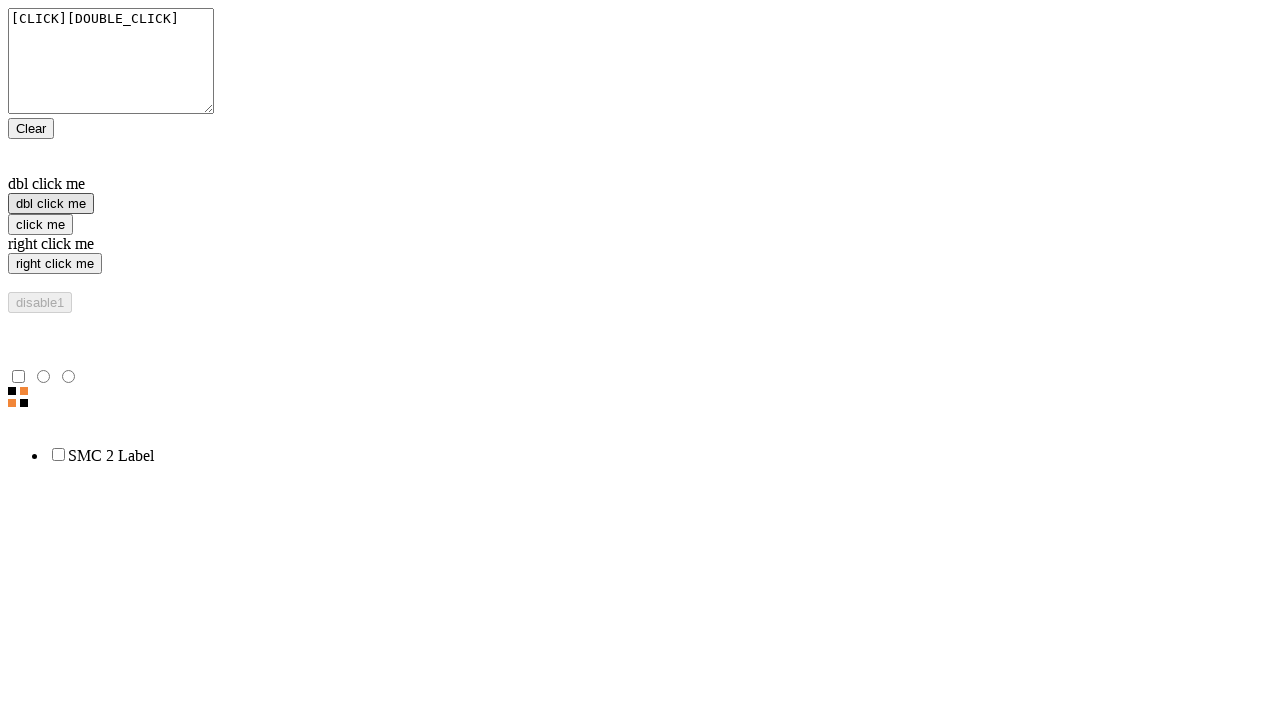

Performed right click on 'right click me' button at (55, 264) on input[value='right click me']
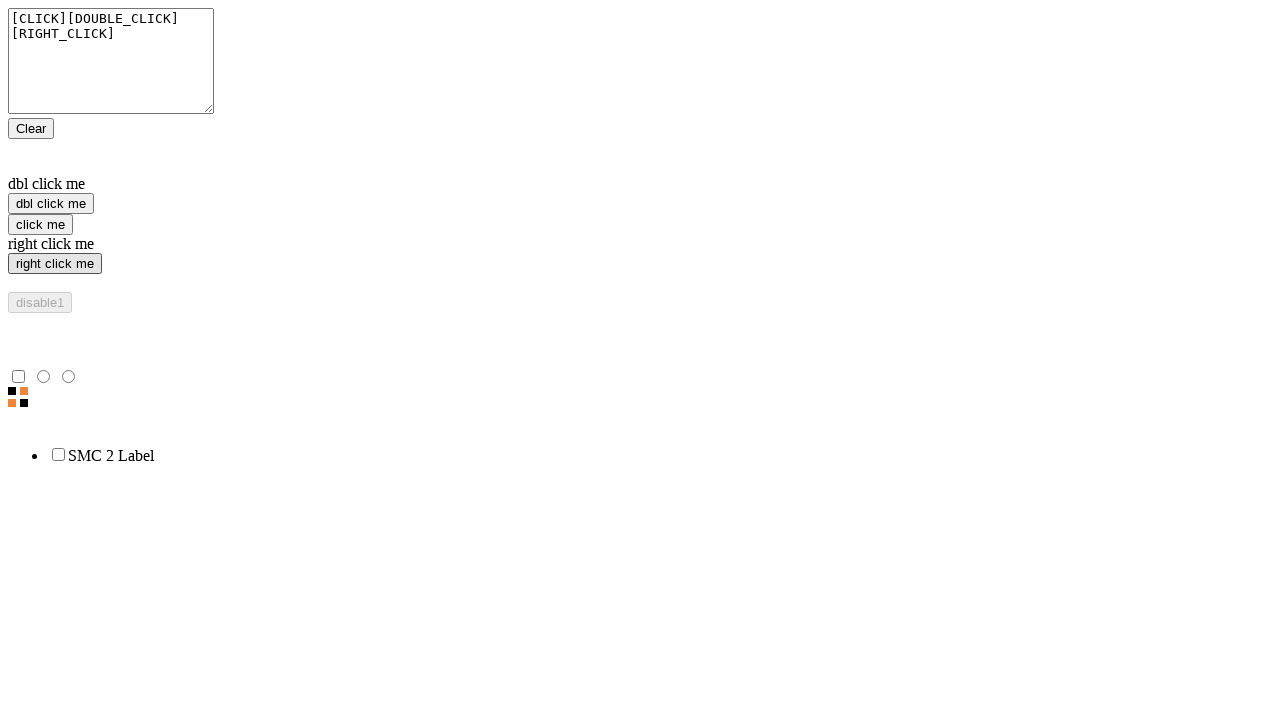

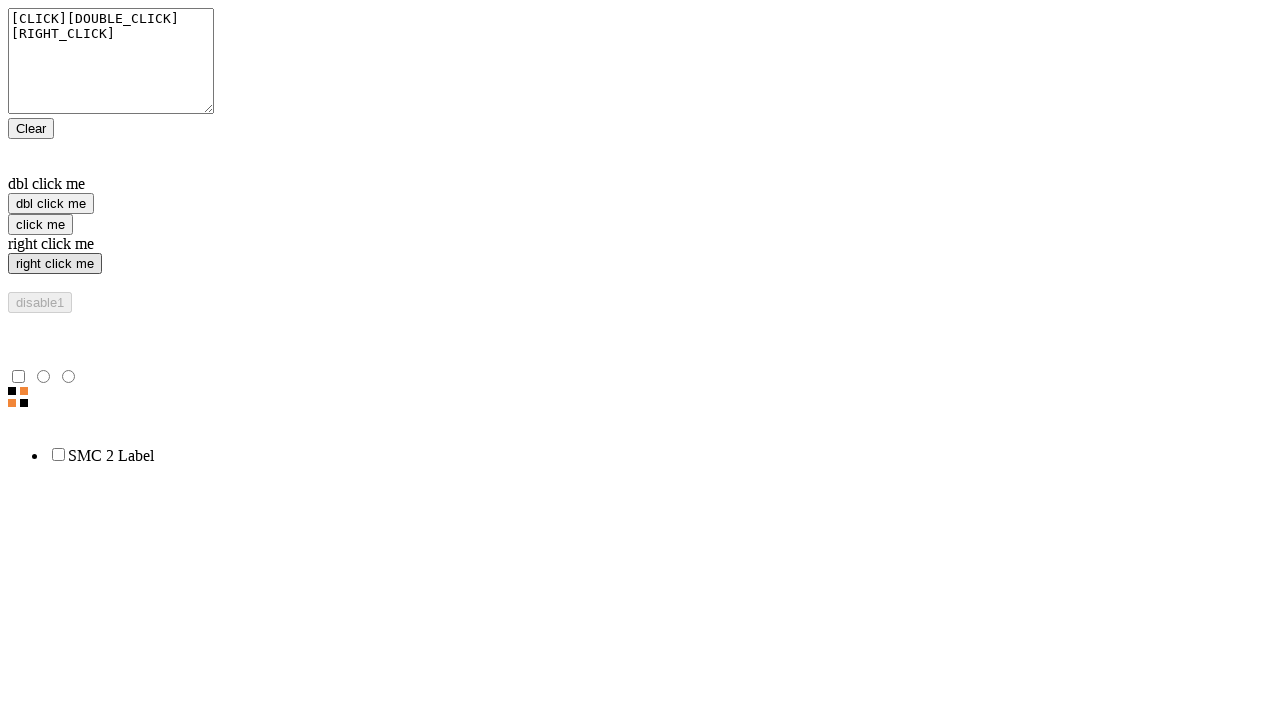